Tests the "select all" functionality in a todo app by adding 6 tasks, clicking the toggle-all button to mark them complete, then navigating to the Completed filter view.

Starting URL: https://todolist.james.am/#/

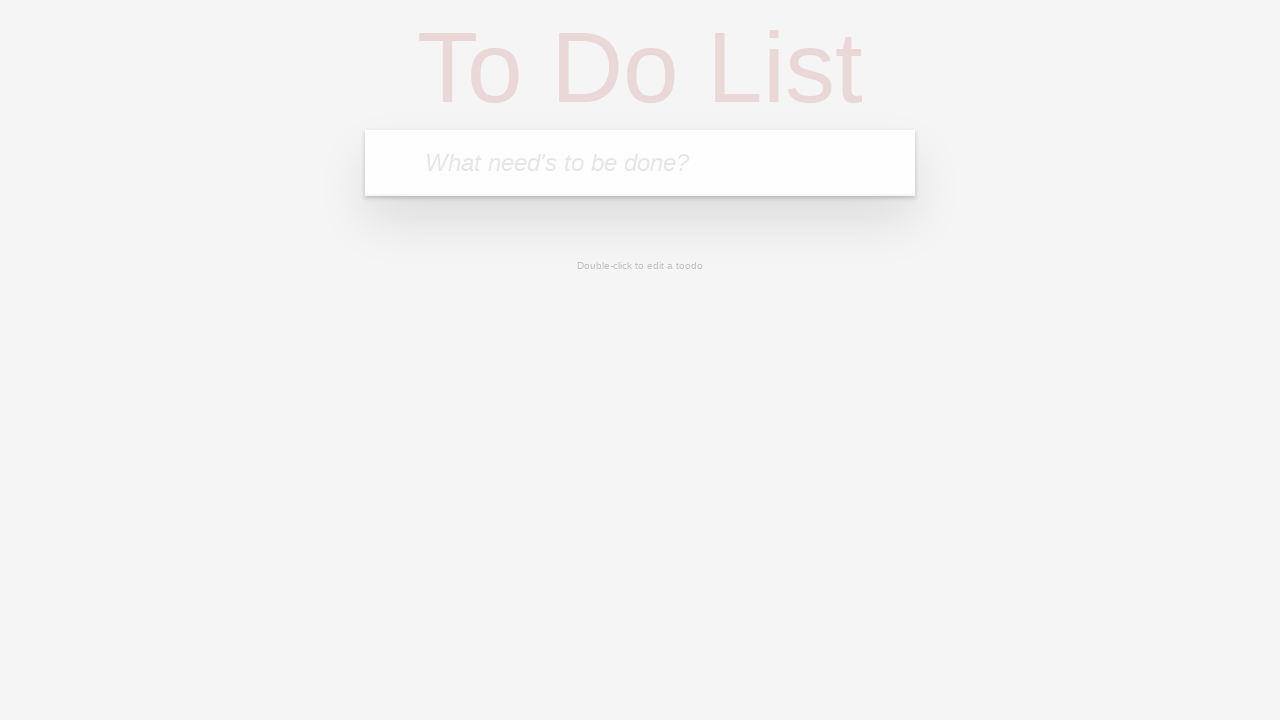

Waited for todo input field to be available
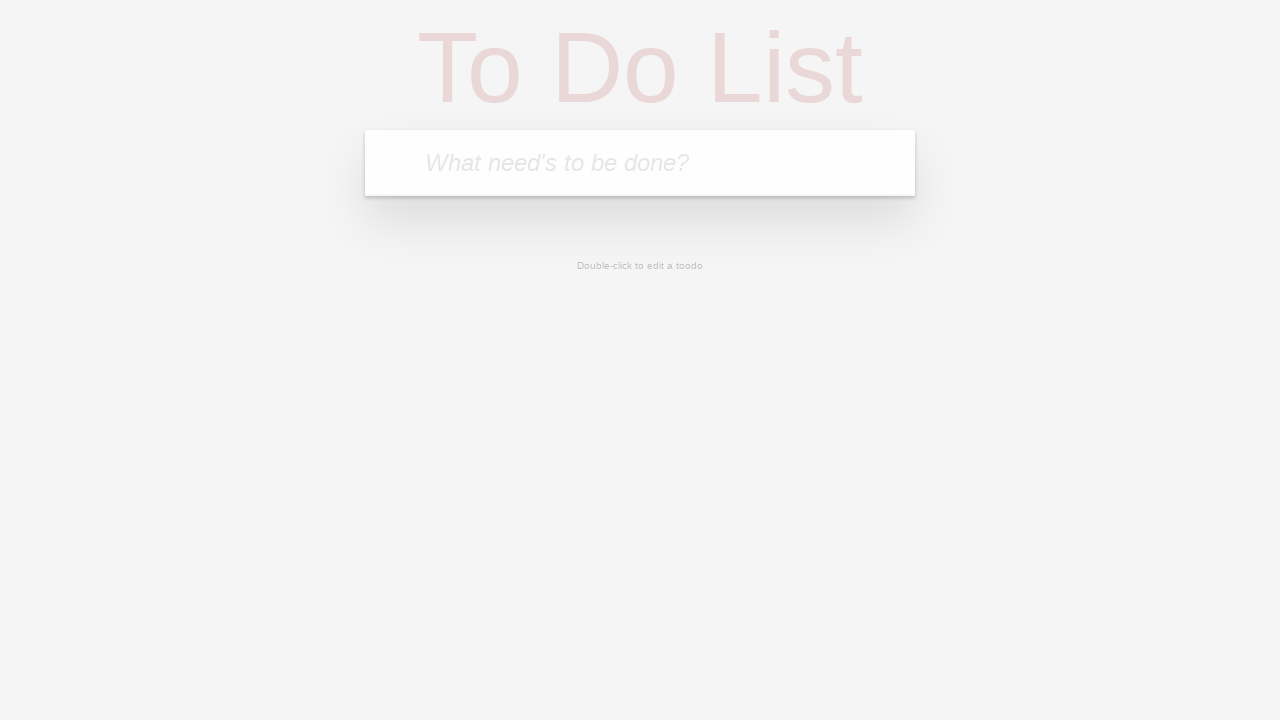

Filled first task '1 uzduotis' on .new-todo
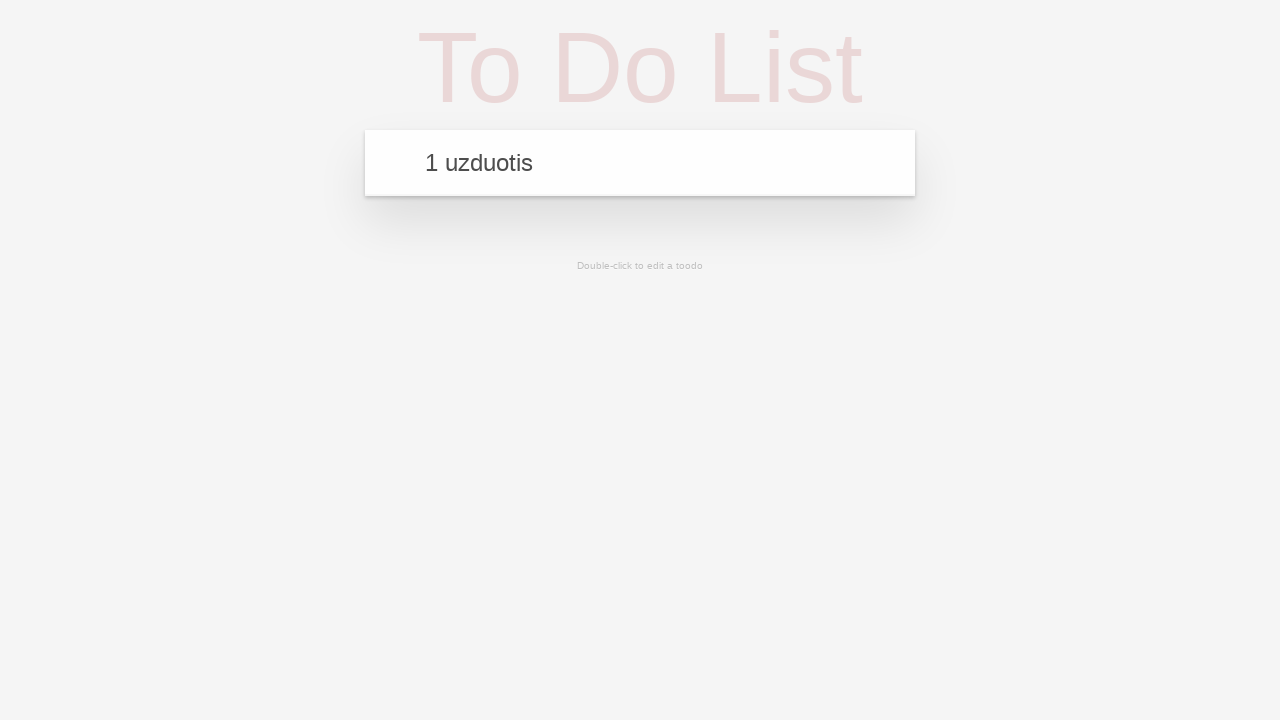

Pressed Enter to add first task on .new-todo
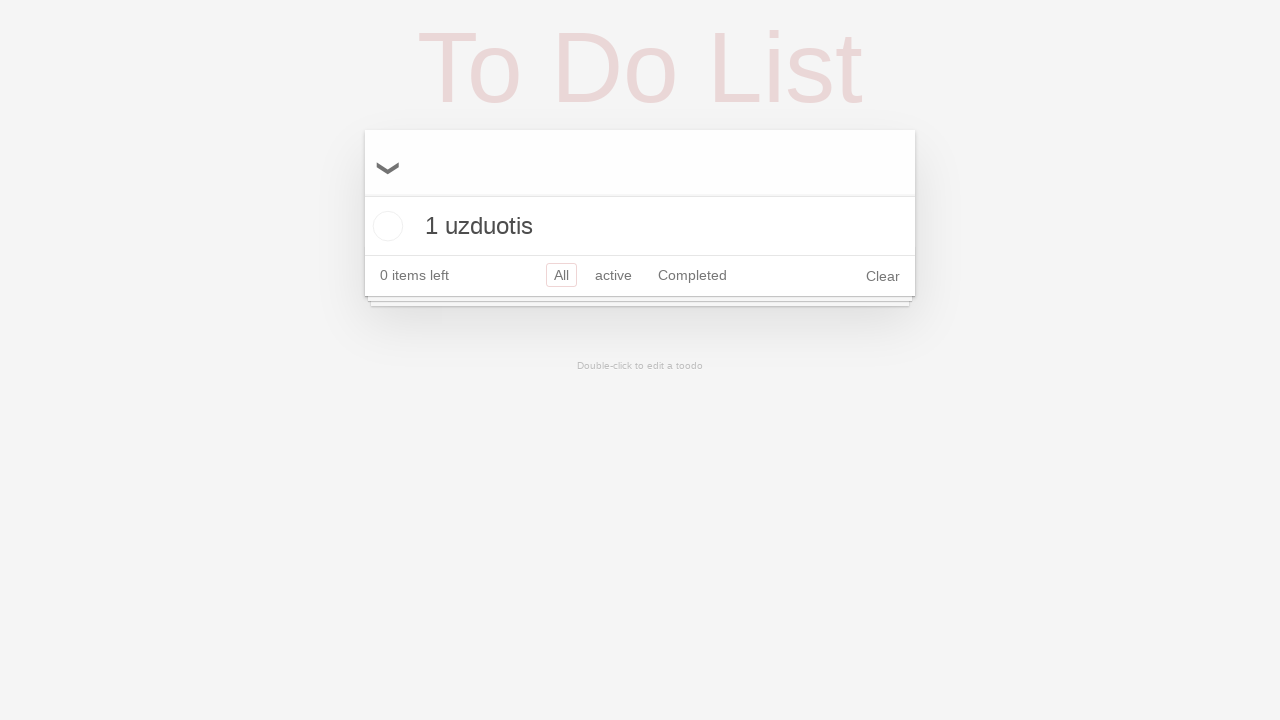

Filled second task '2 uzduotis' on .new-todo
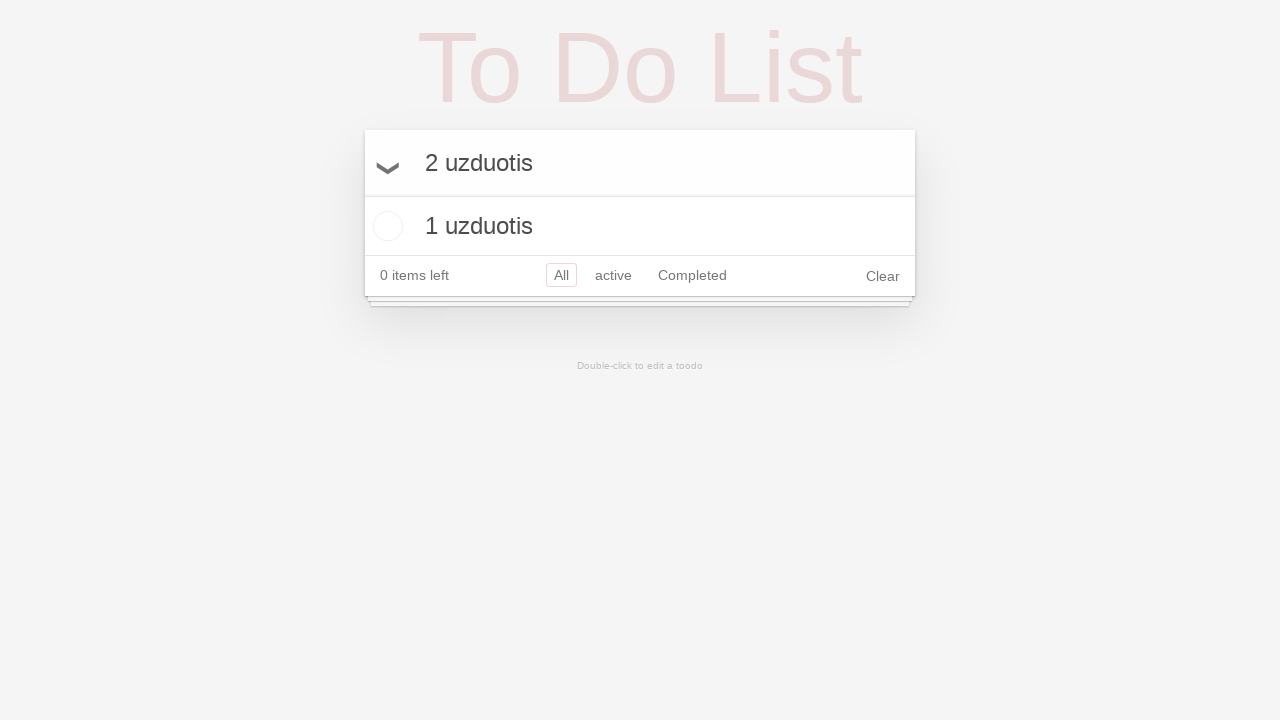

Pressed Enter to add second task on .new-todo
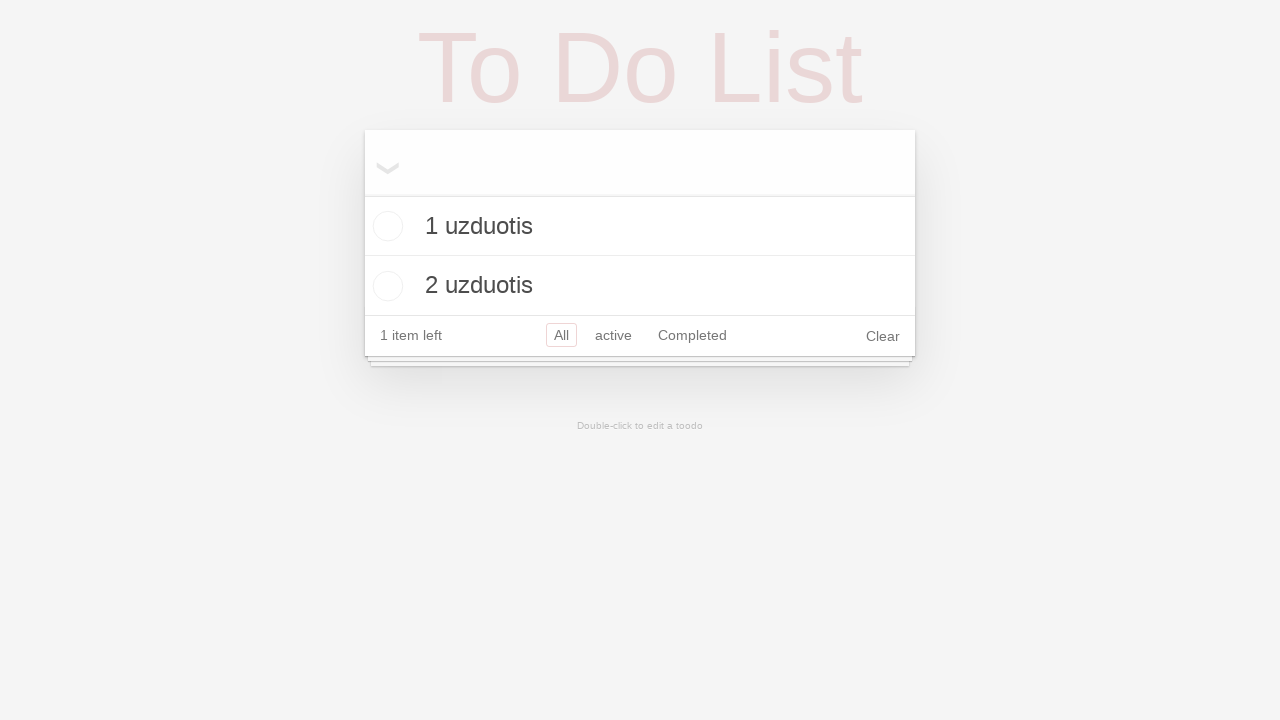

Filled third task '3 uzduotis' on .new-todo
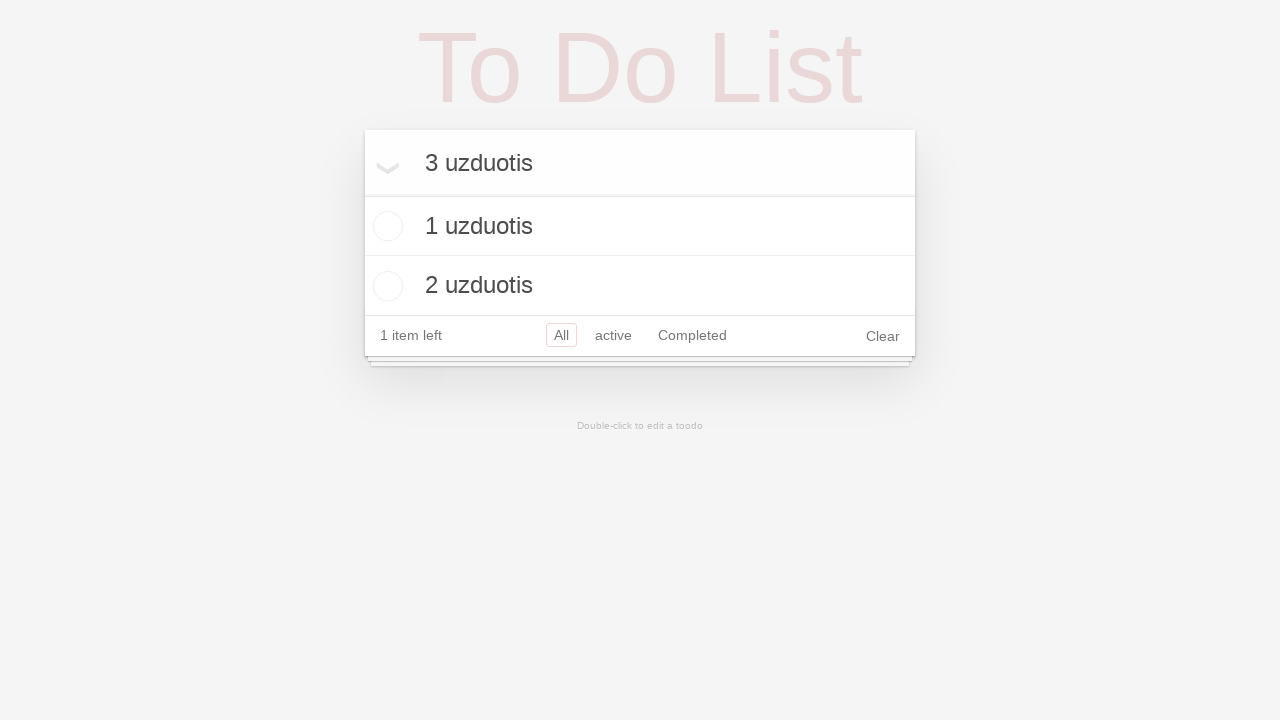

Pressed Enter to add third task on .new-todo
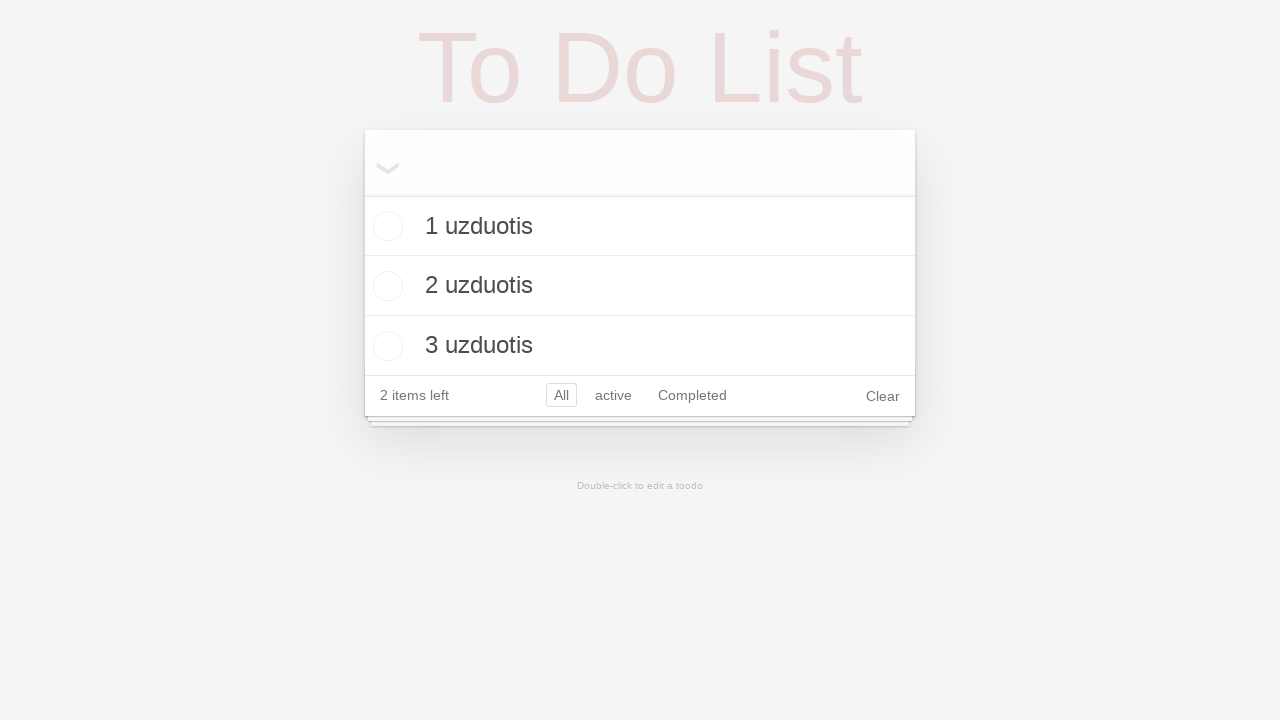

Filled fourth task '4 uzduotis' on .new-todo
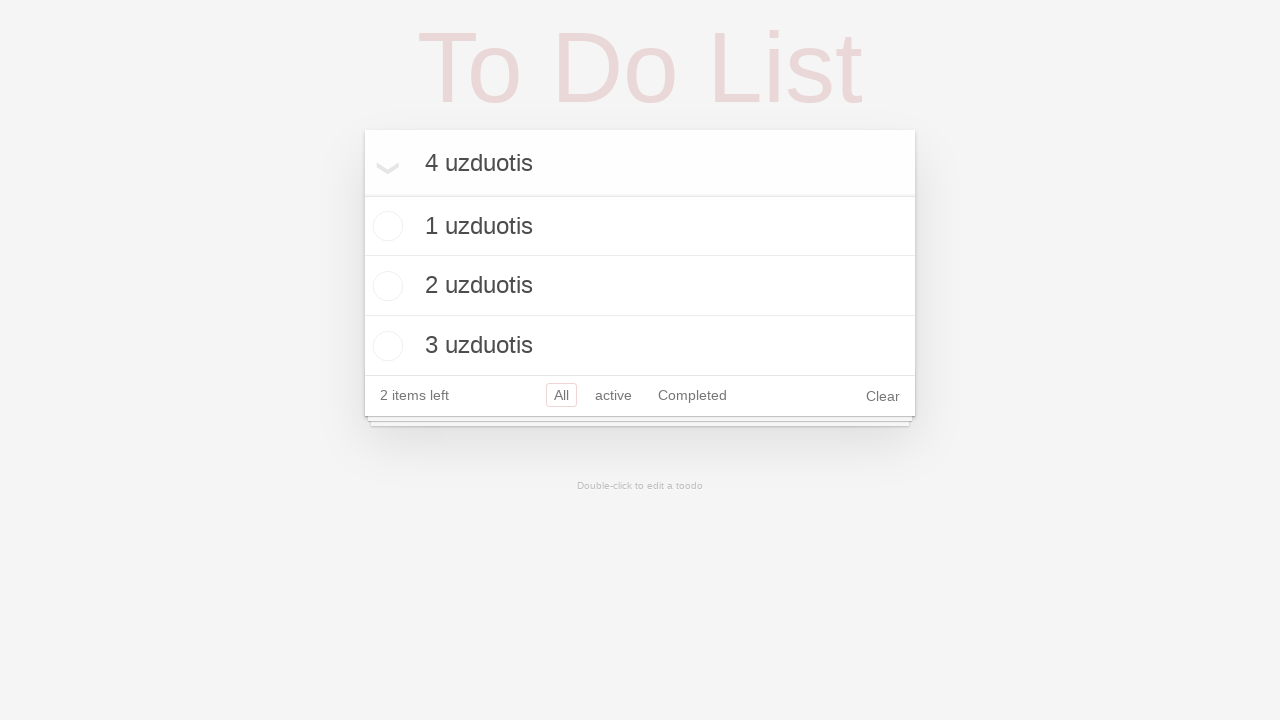

Pressed Enter to add fourth task on .new-todo
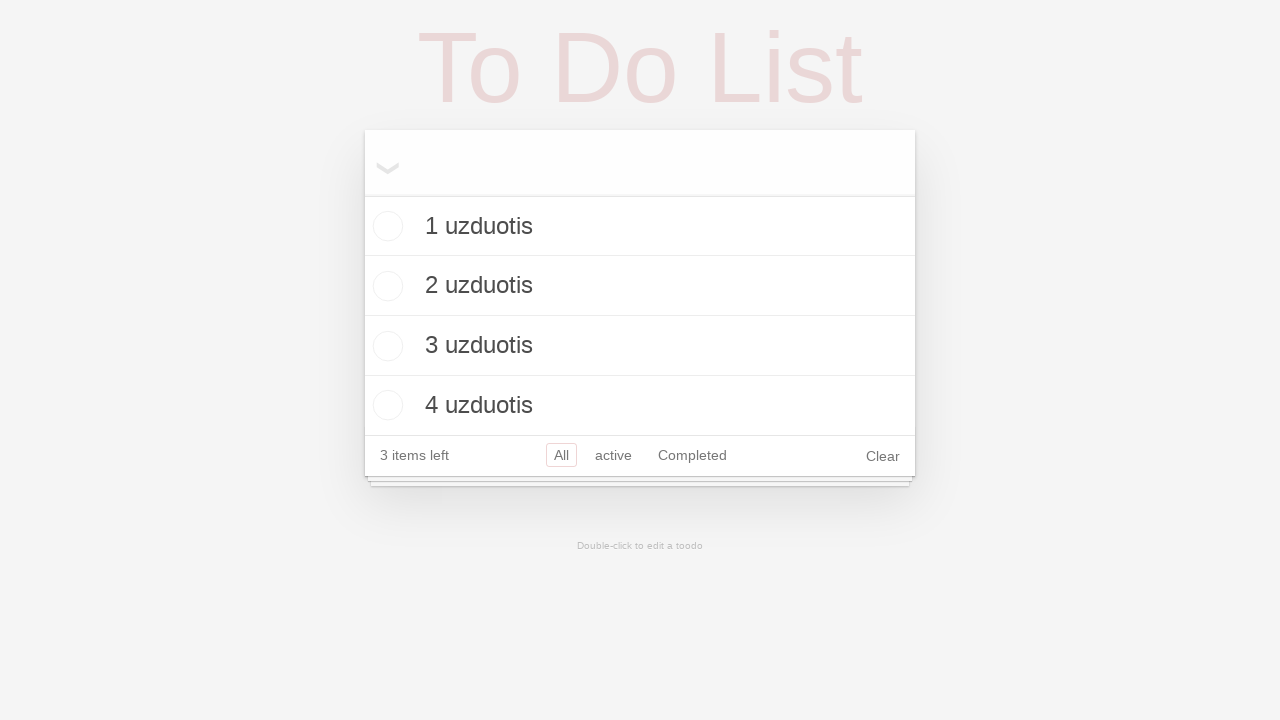

Filled fifth task '5 uzduotis' on .new-todo
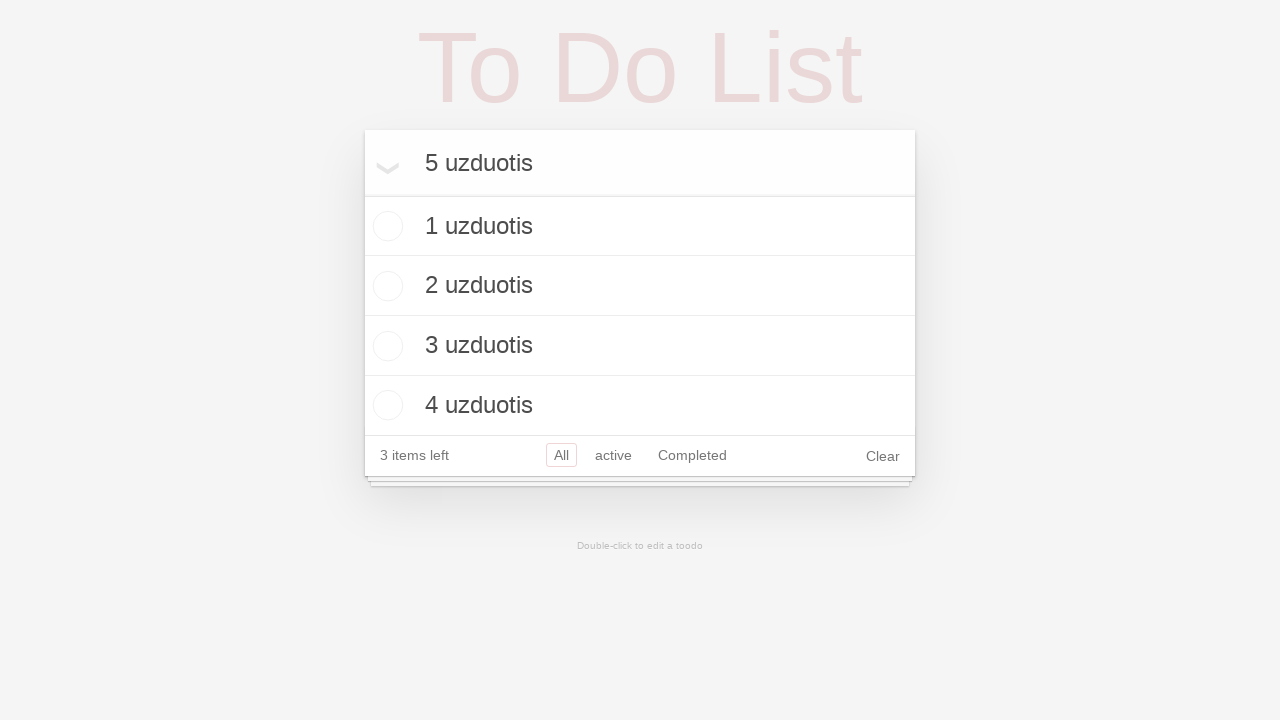

Pressed Enter to add fifth task on .new-todo
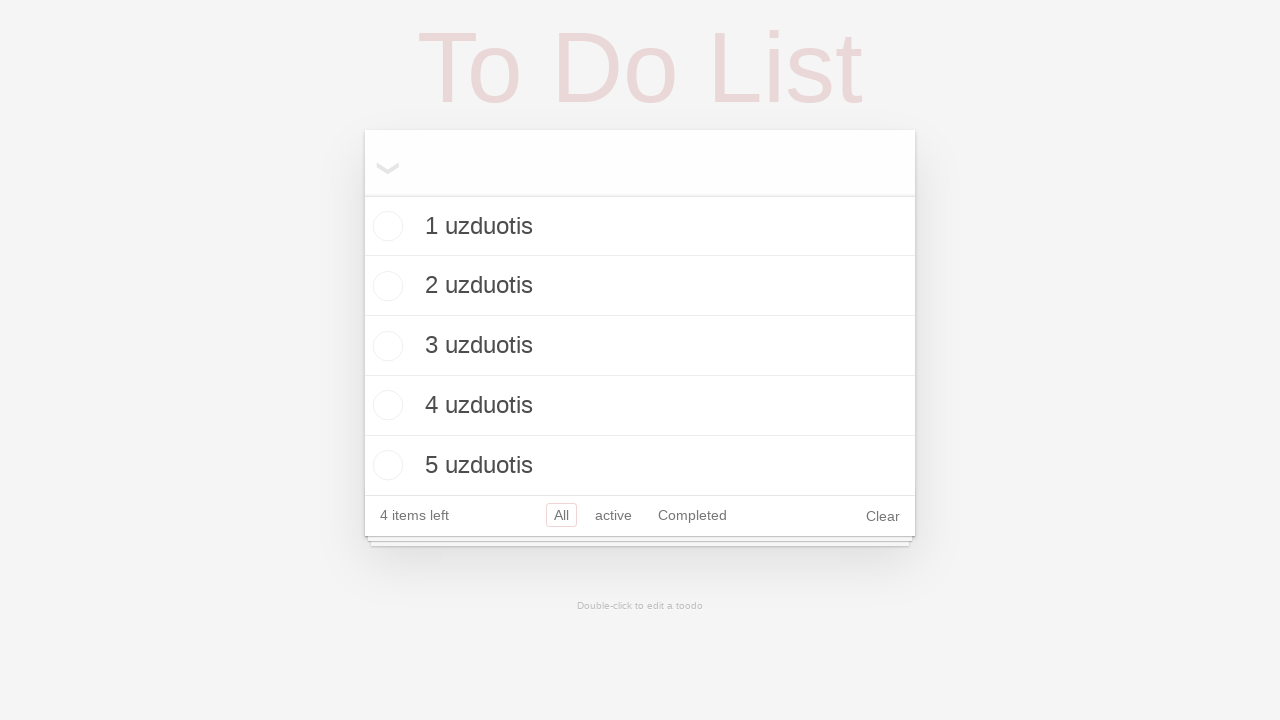

Filled sixth task '6 uzduotis' on .new-todo
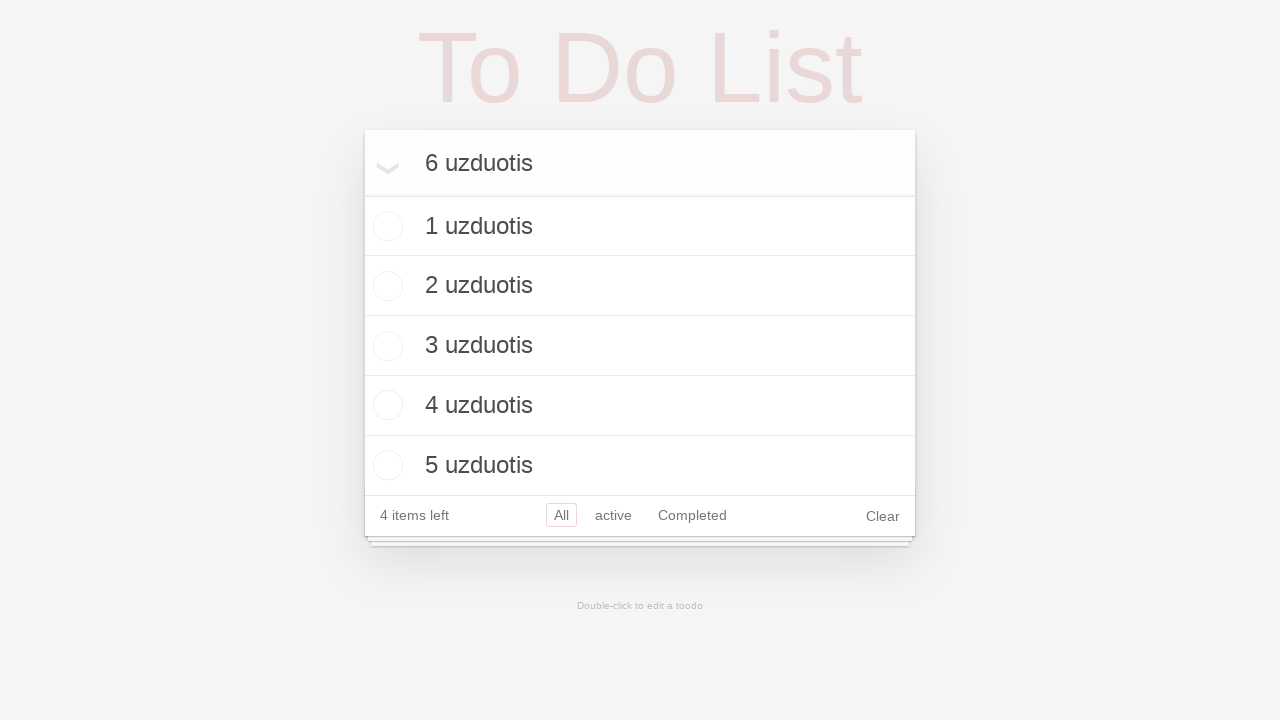

Pressed Enter to add sixth task on .new-todo
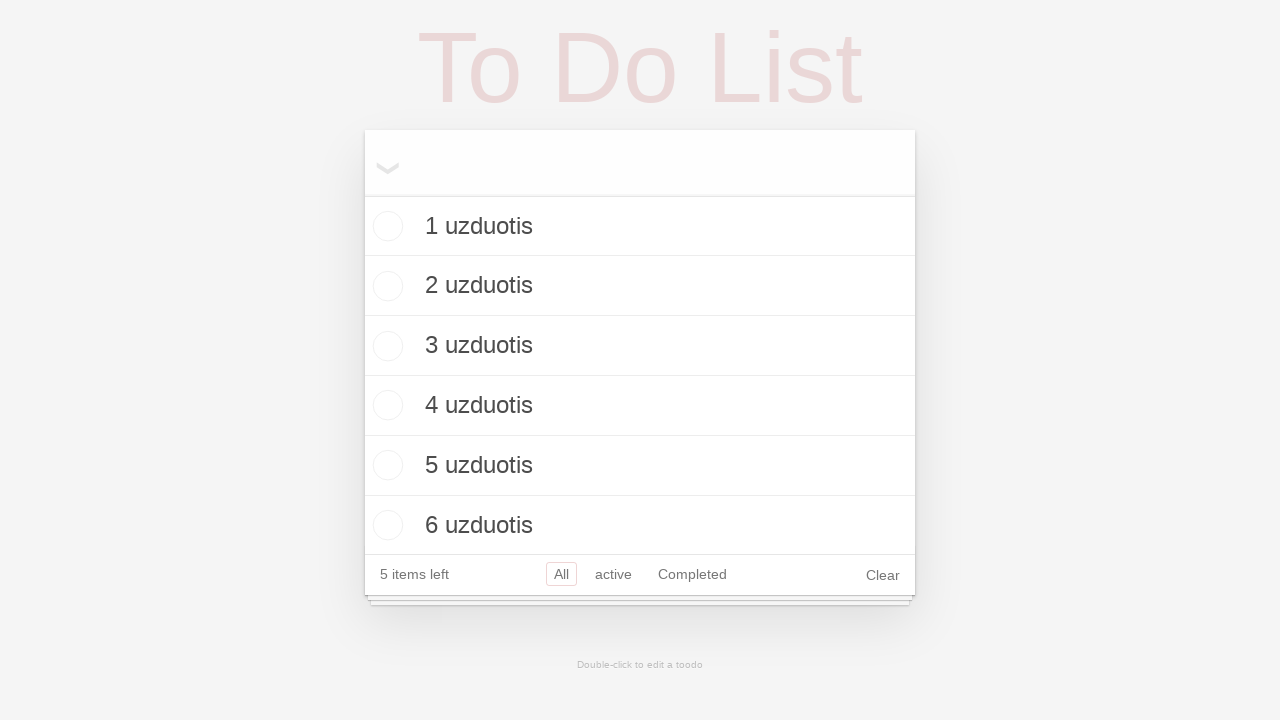

Waited for toggle-all button to be available
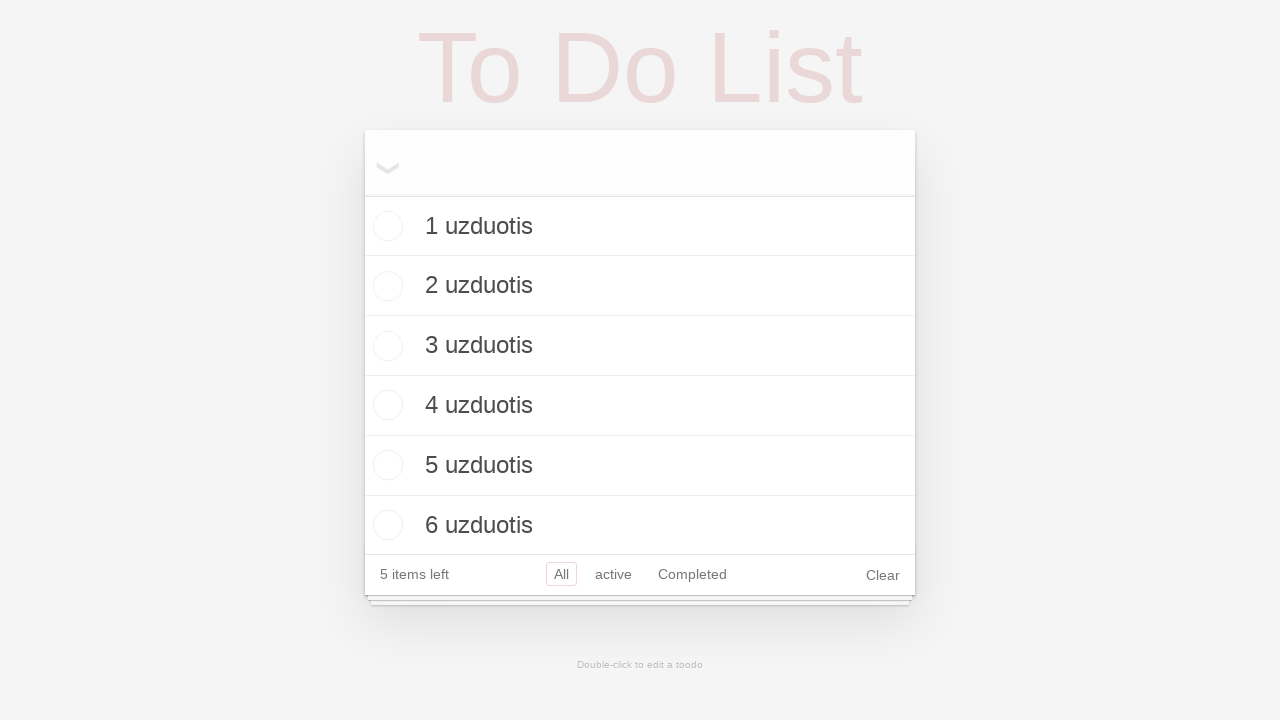

Clicked toggle-all button to mark all 6 tasks as complete at (382, 162) on xpath=//html/body/ng-view/section/section/label
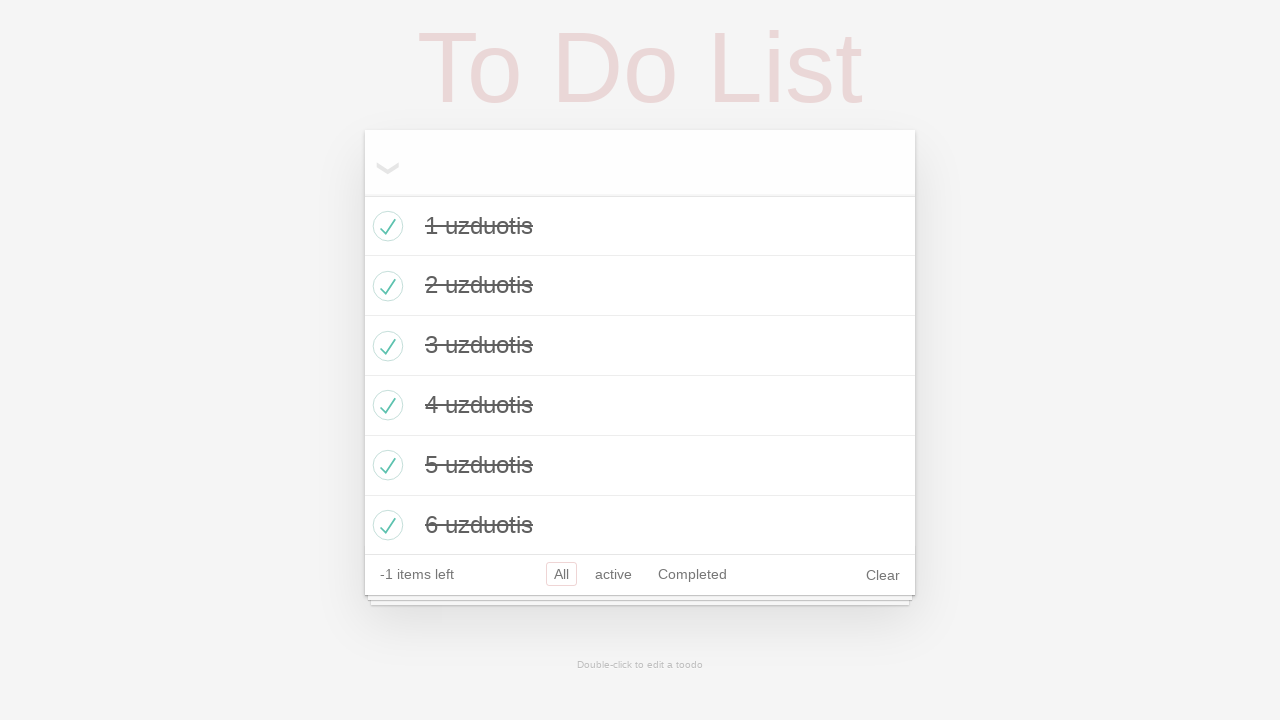

Clicked on Completed filter button at (692, 574) on xpath=//ul/li[3]/a[contains(., 'Completed')]
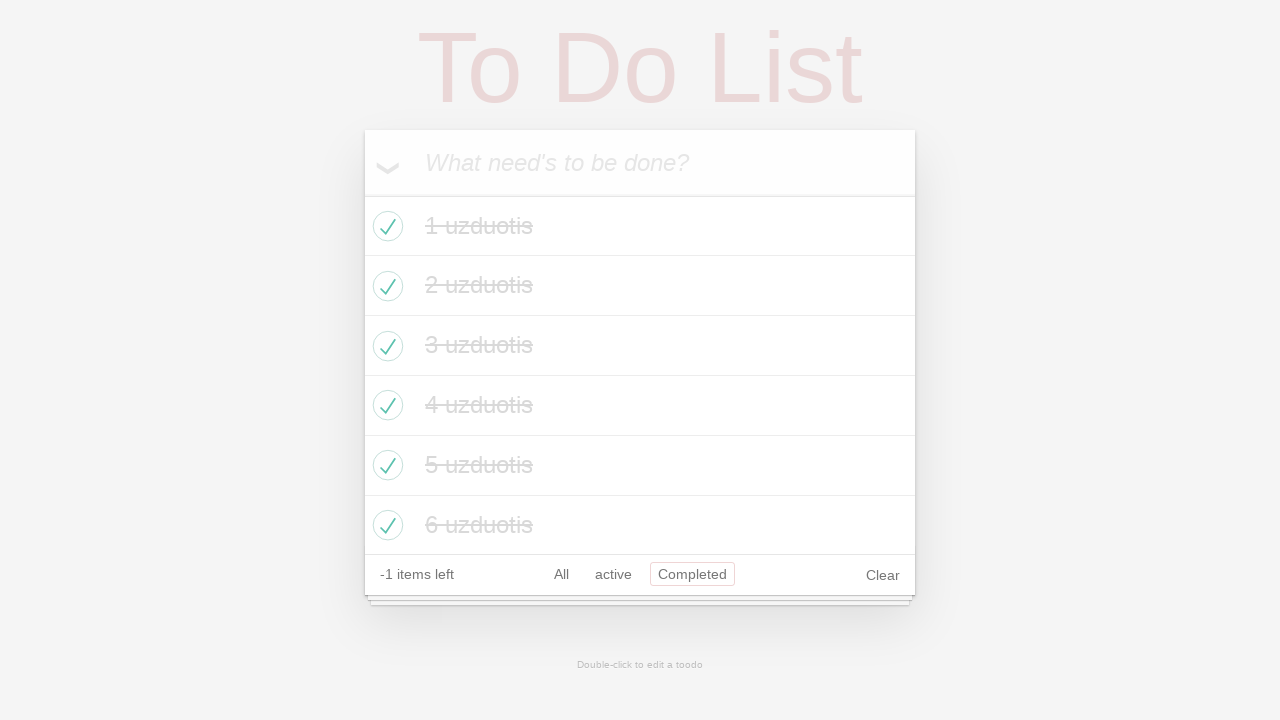

Waited for todo list to update in Completed view
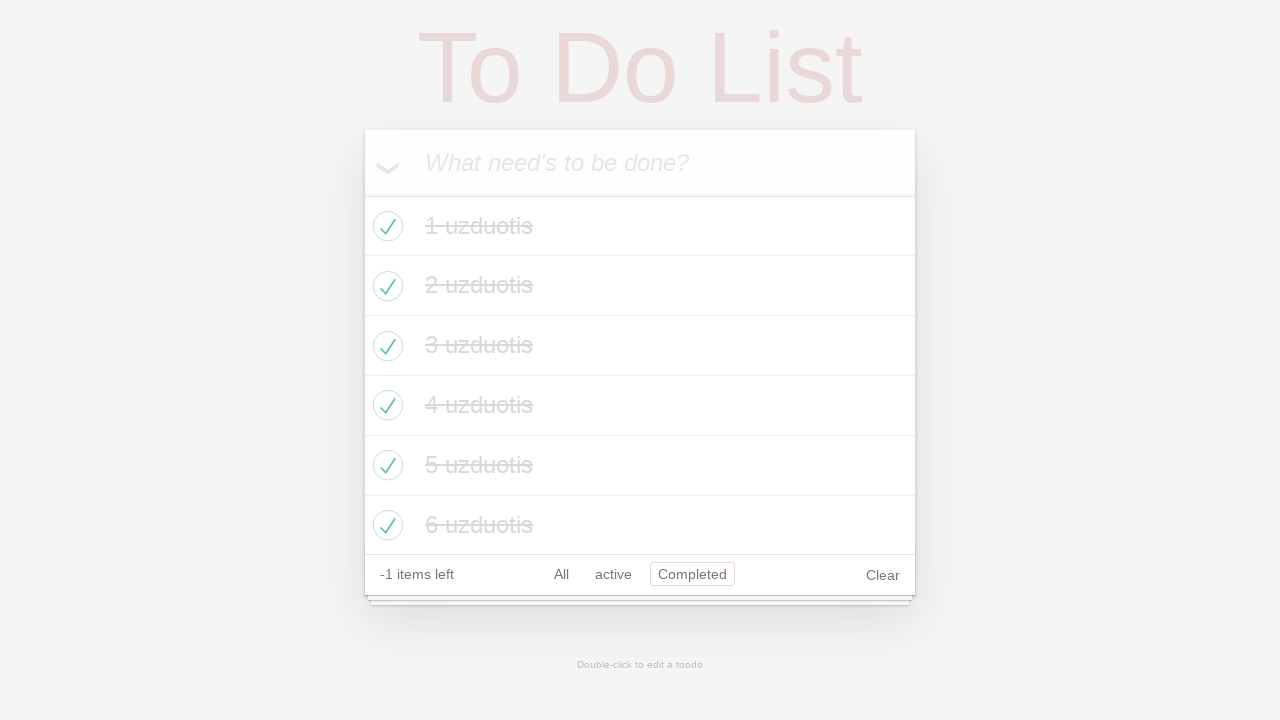

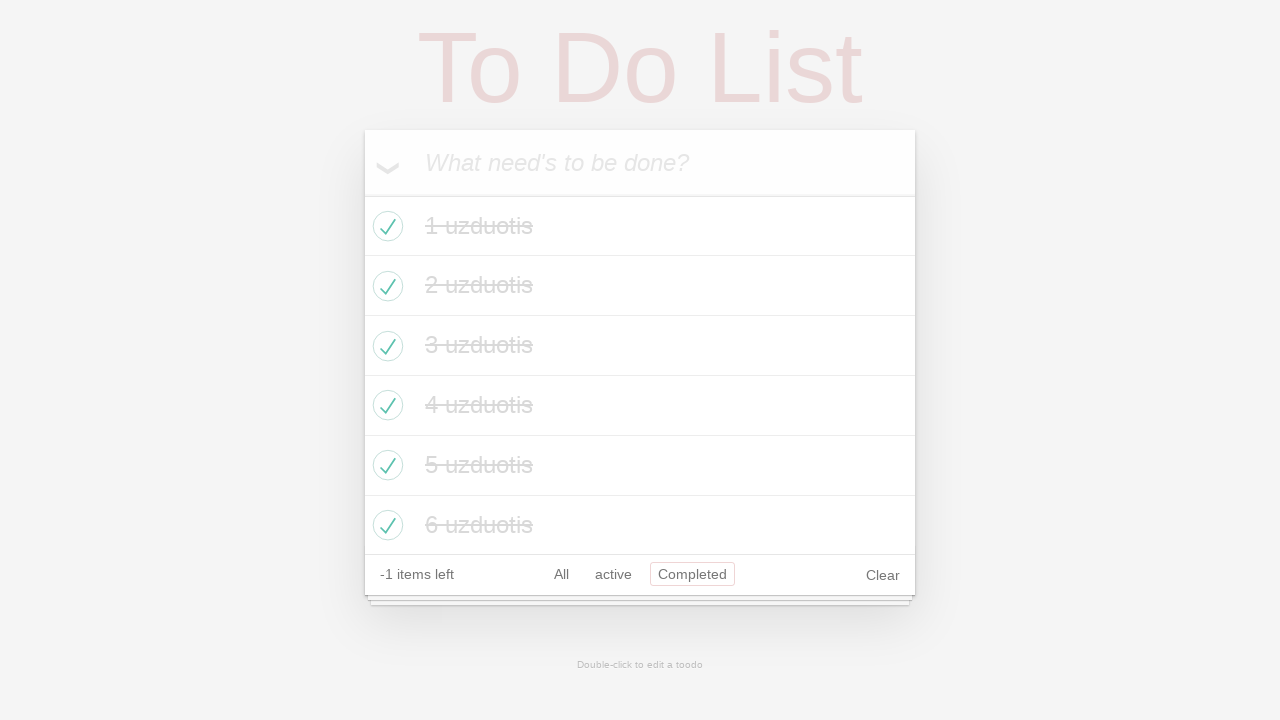